Tests dragging an element by specific pixel offsets (100px right, then 100px down) within an iframe on jQueryUI demo page

Starting URL: https://jqueryui.com/droppable/

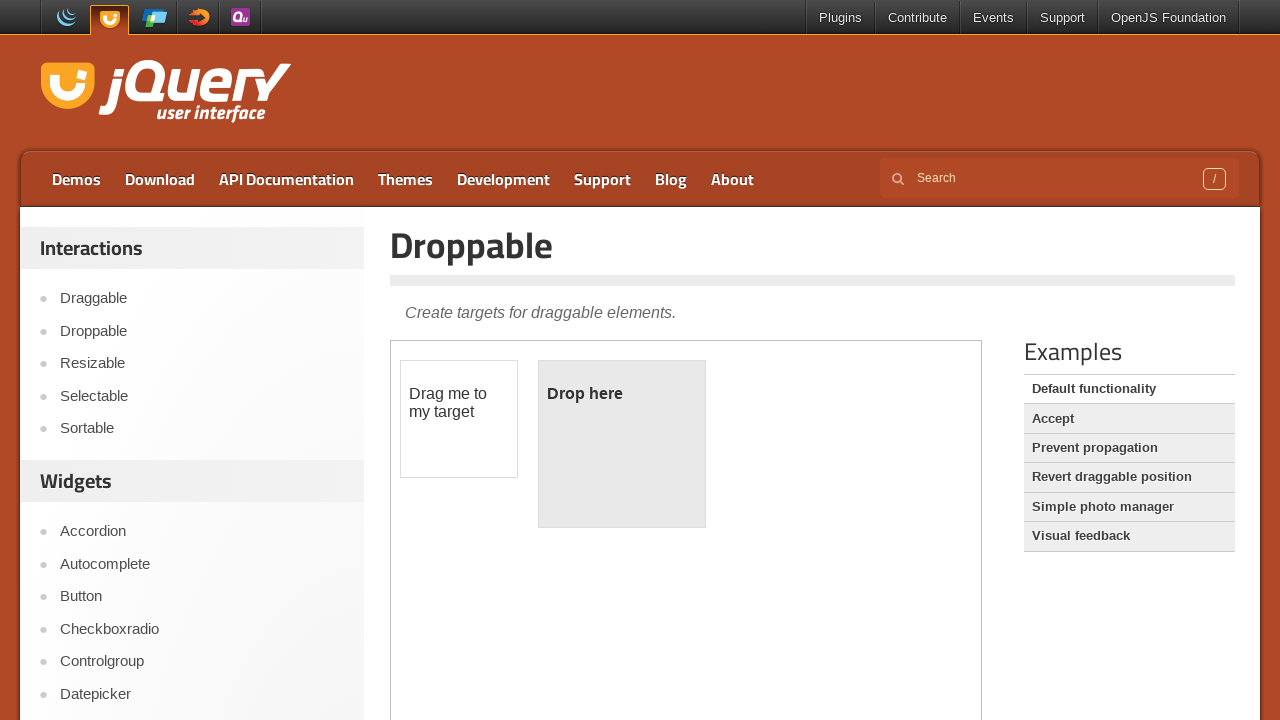

Navigated to jQueryUI droppable demo page
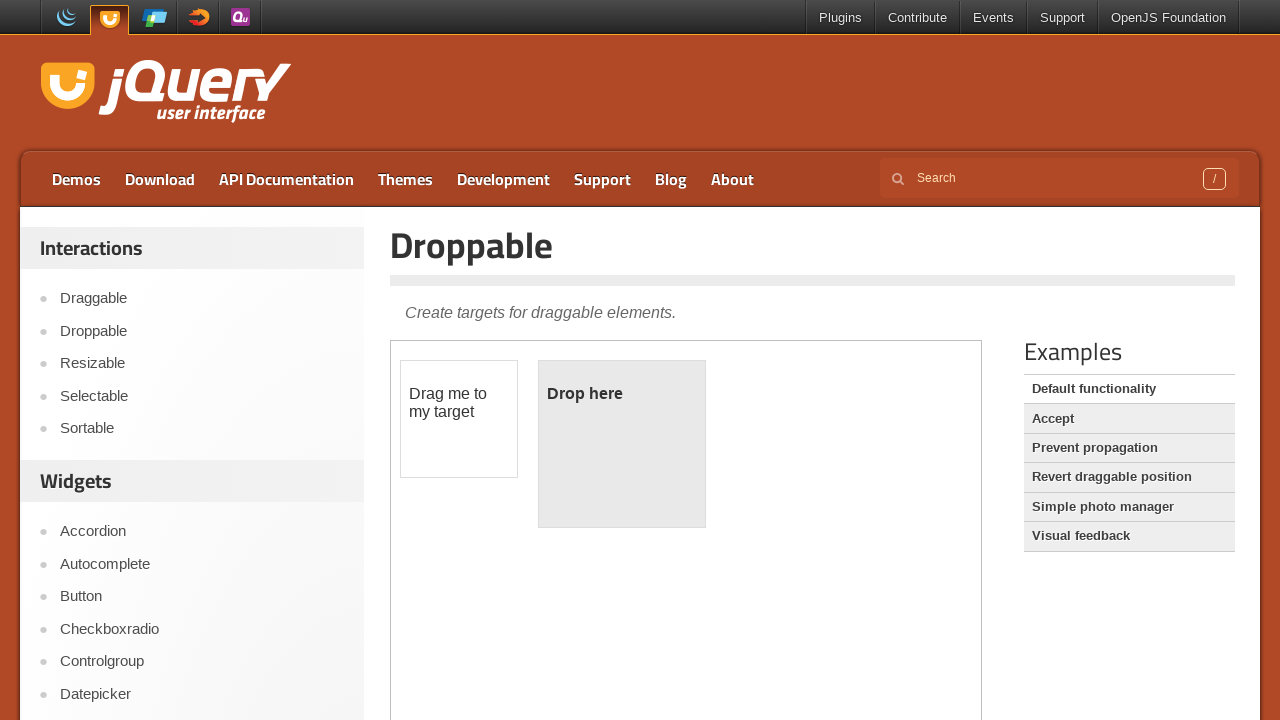

Located demo iframe
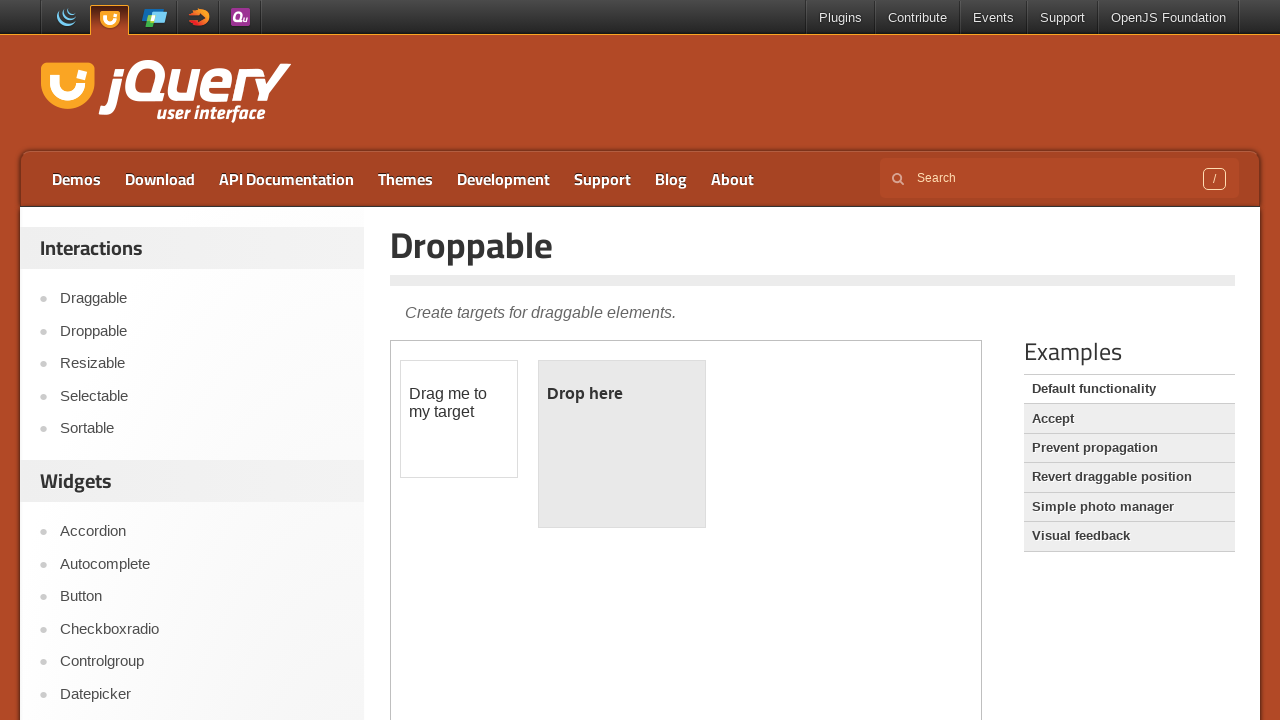

Located draggable element with id 'draggable'
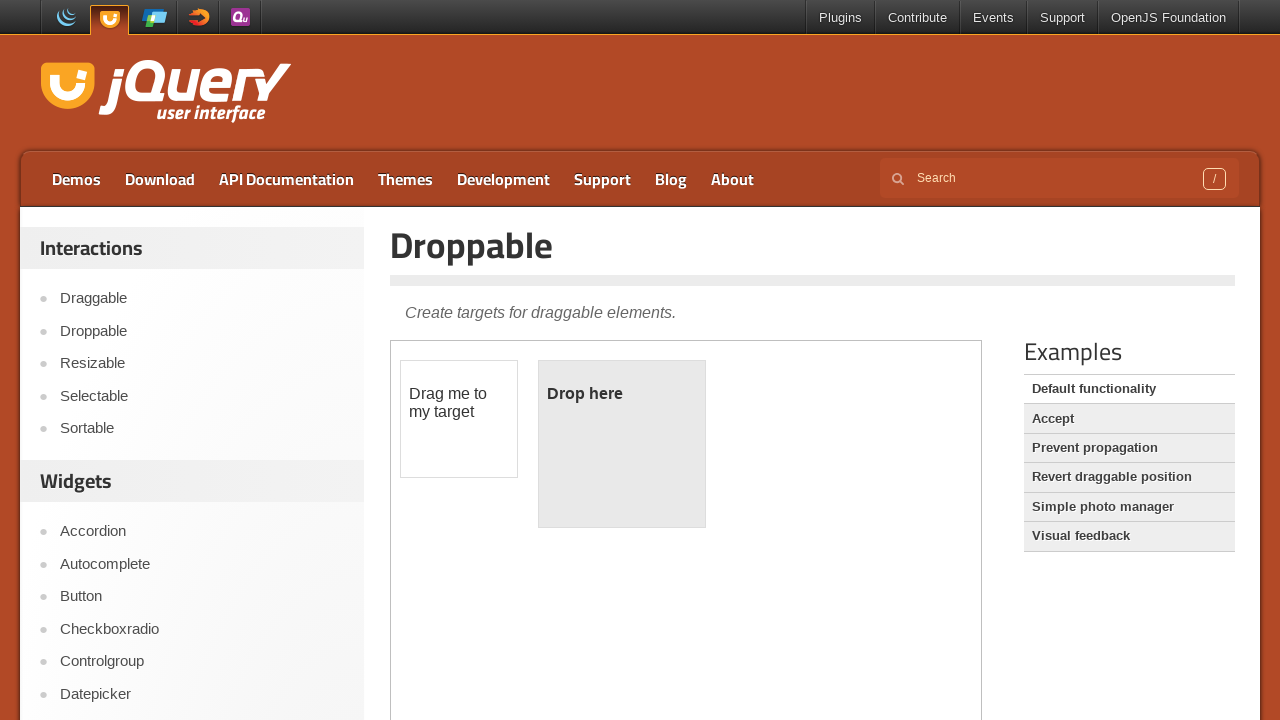

Retrieved bounding box of draggable element
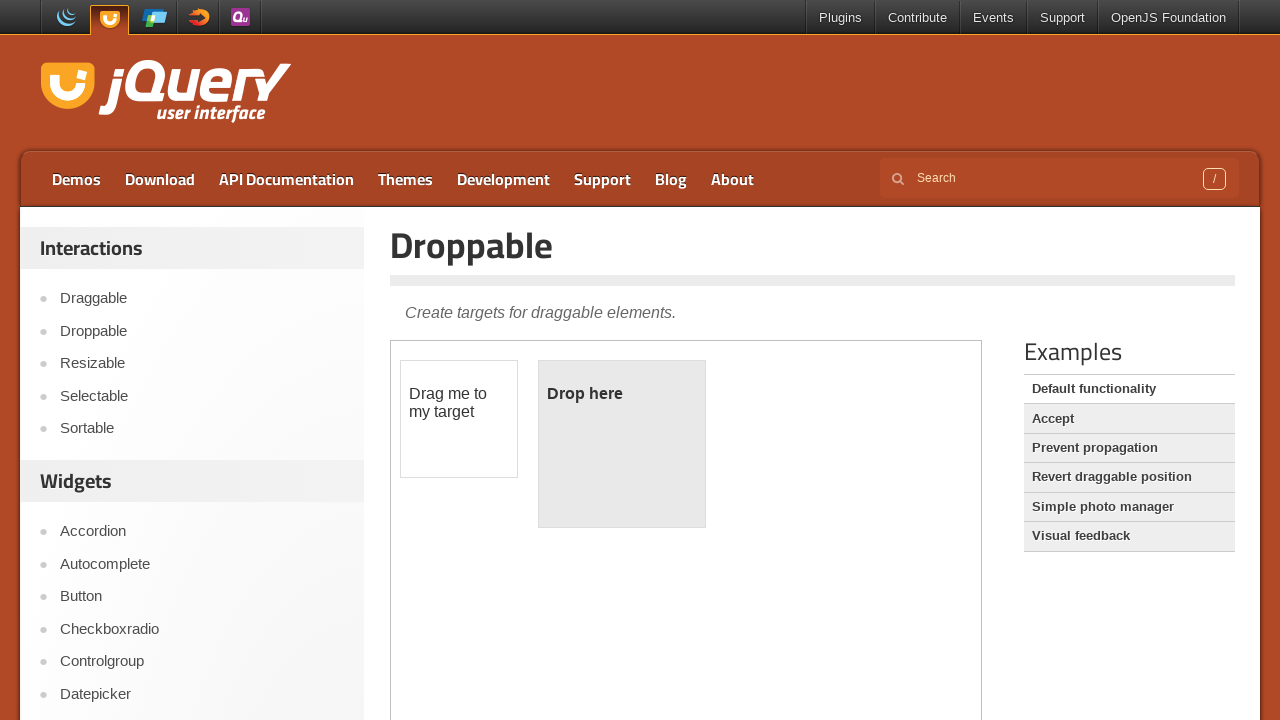

Dragged element 100 pixels to the right at (501, 361)
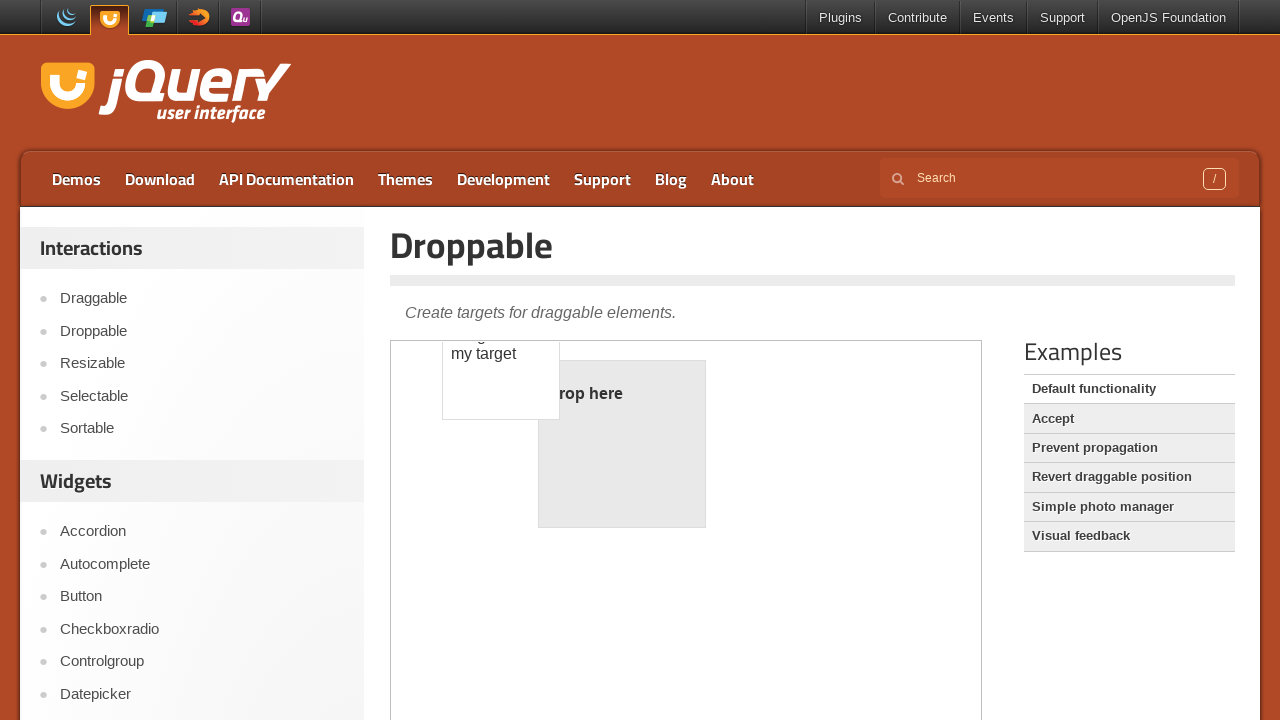

Waited 1 second for visual feedback
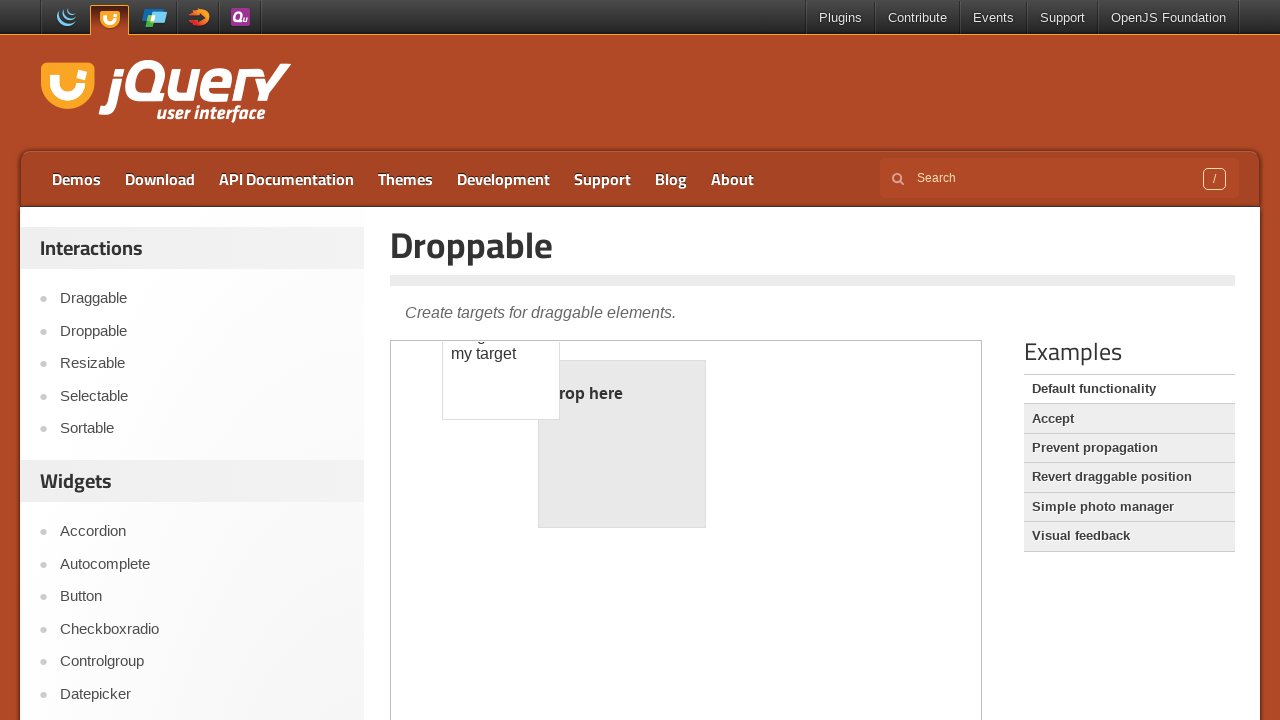

Dragged element 100 pixels down at (443, 403)
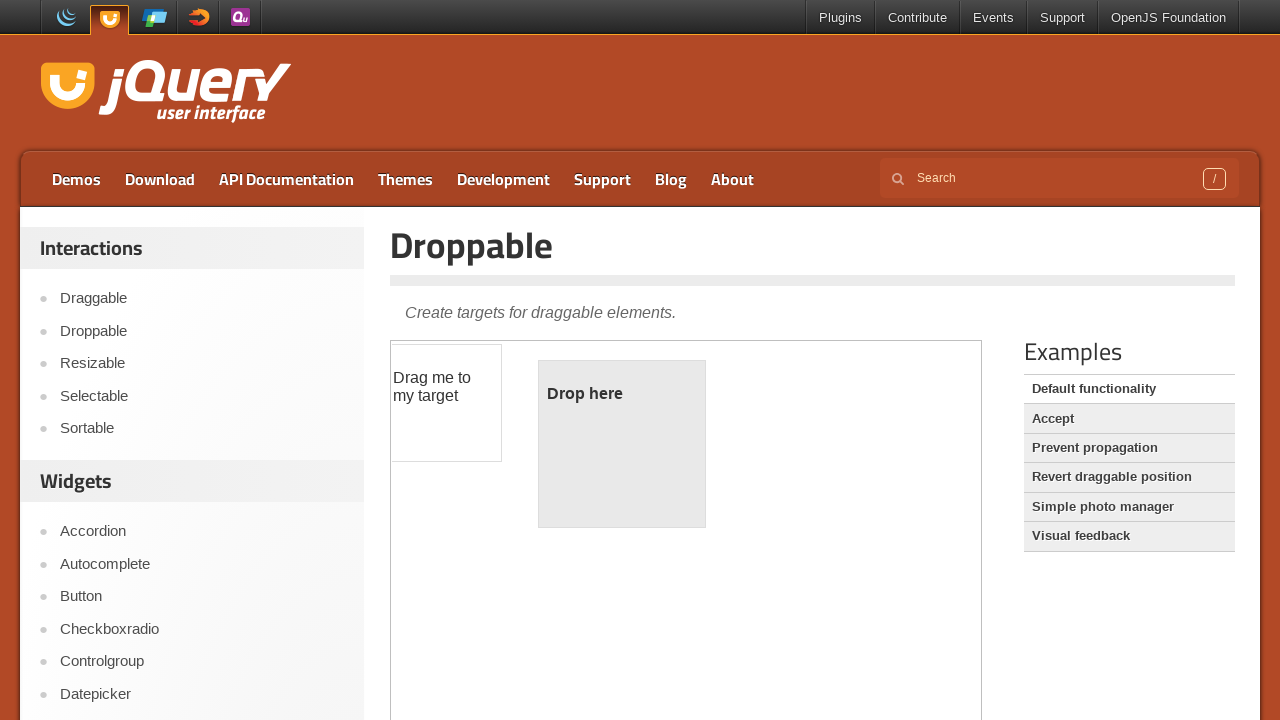

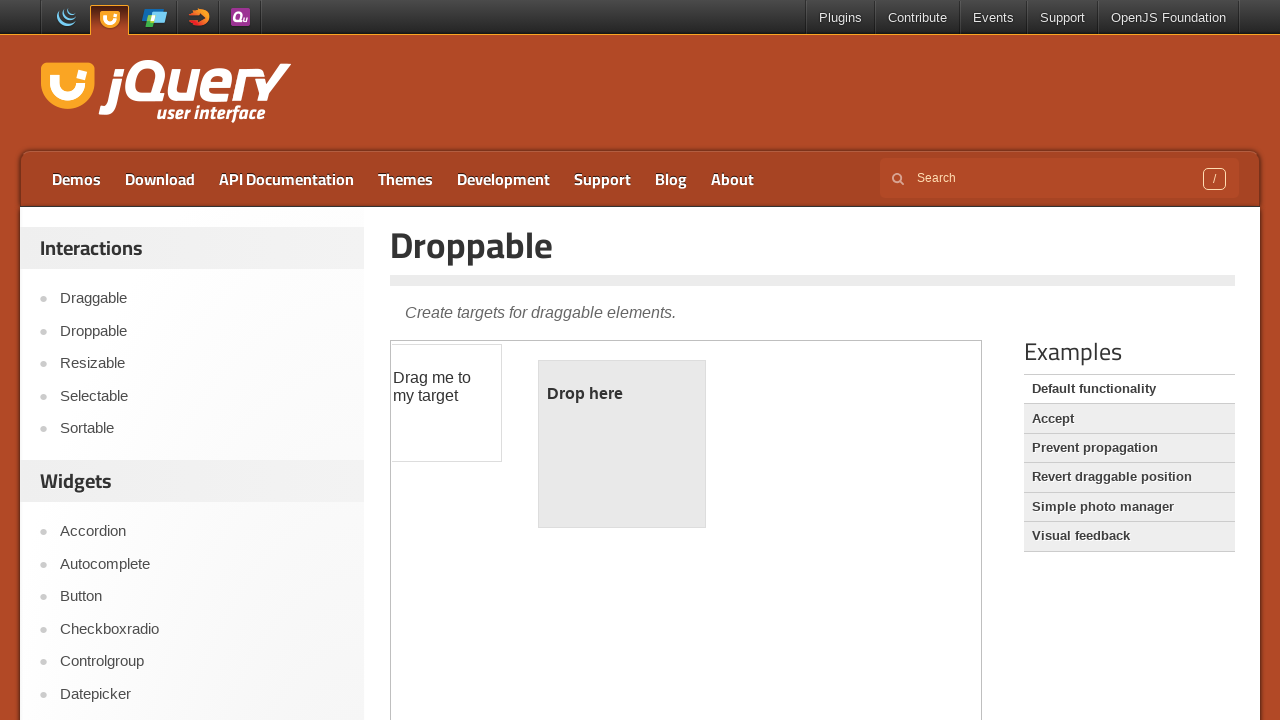